Tests dynamic controls on a webpage by interacting with checkboxes and text fields, verifying their states change correctly when buttons are clicked

Starting URL: https://the-internet.herokuapp.com/dynamic_controls

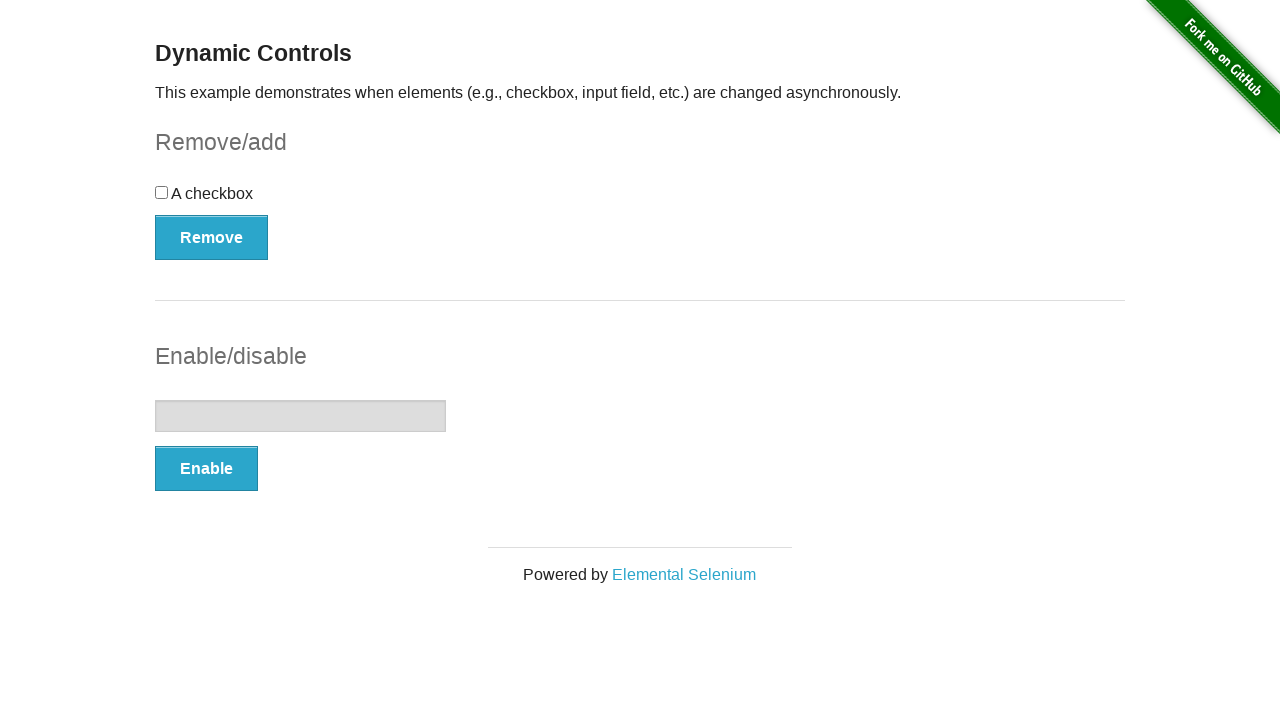

Waited for checkbox with label 'blah' to be visible
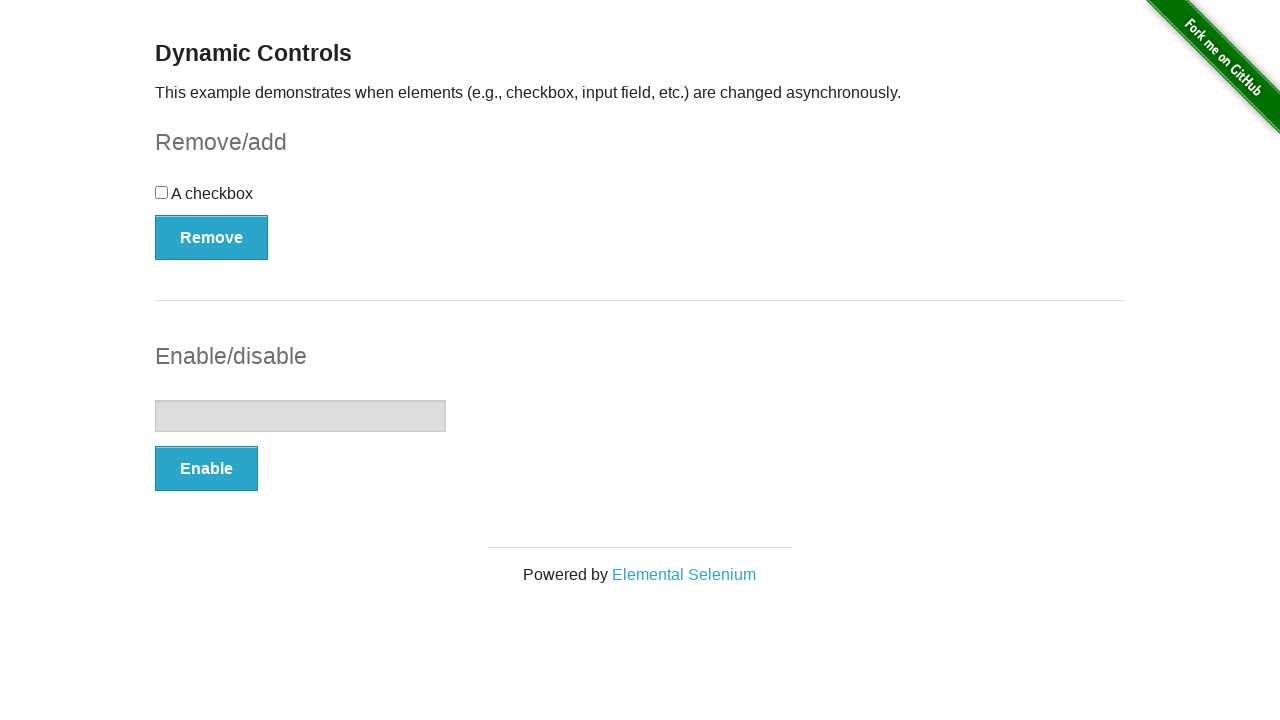

Located checkbox element
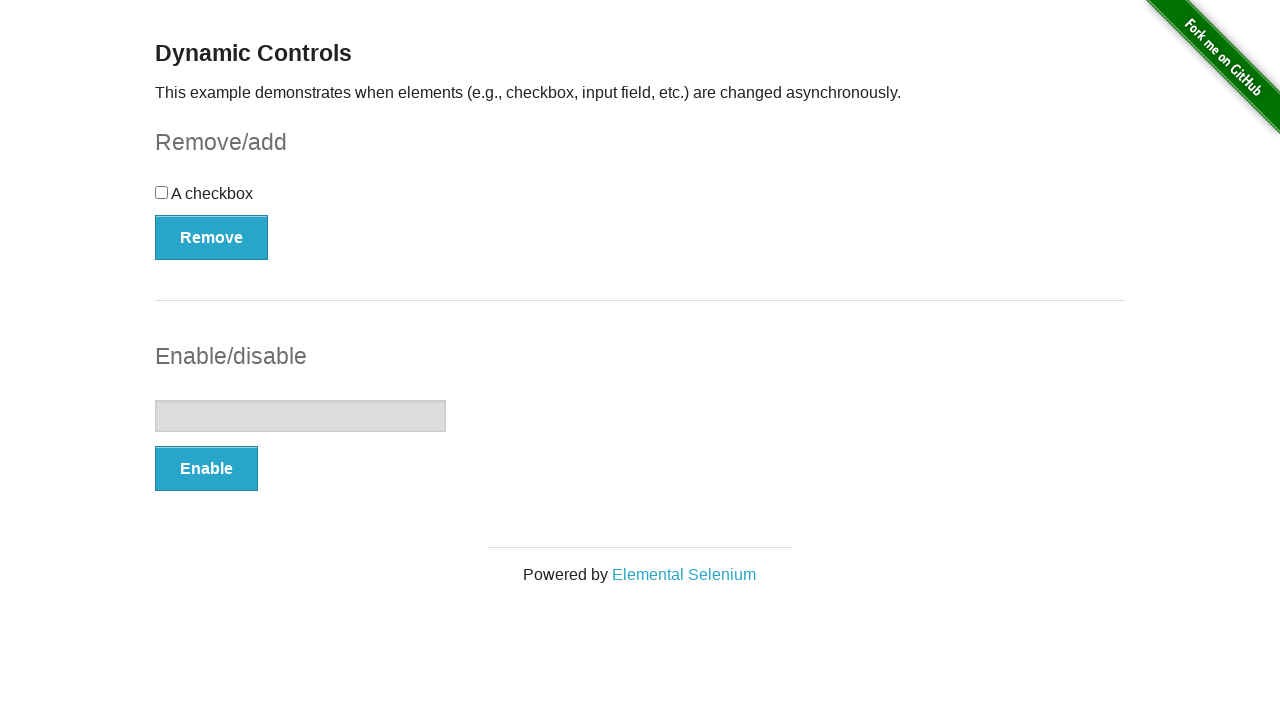

Clicked checkbox to check it at (162, 192) on input[label='blah']
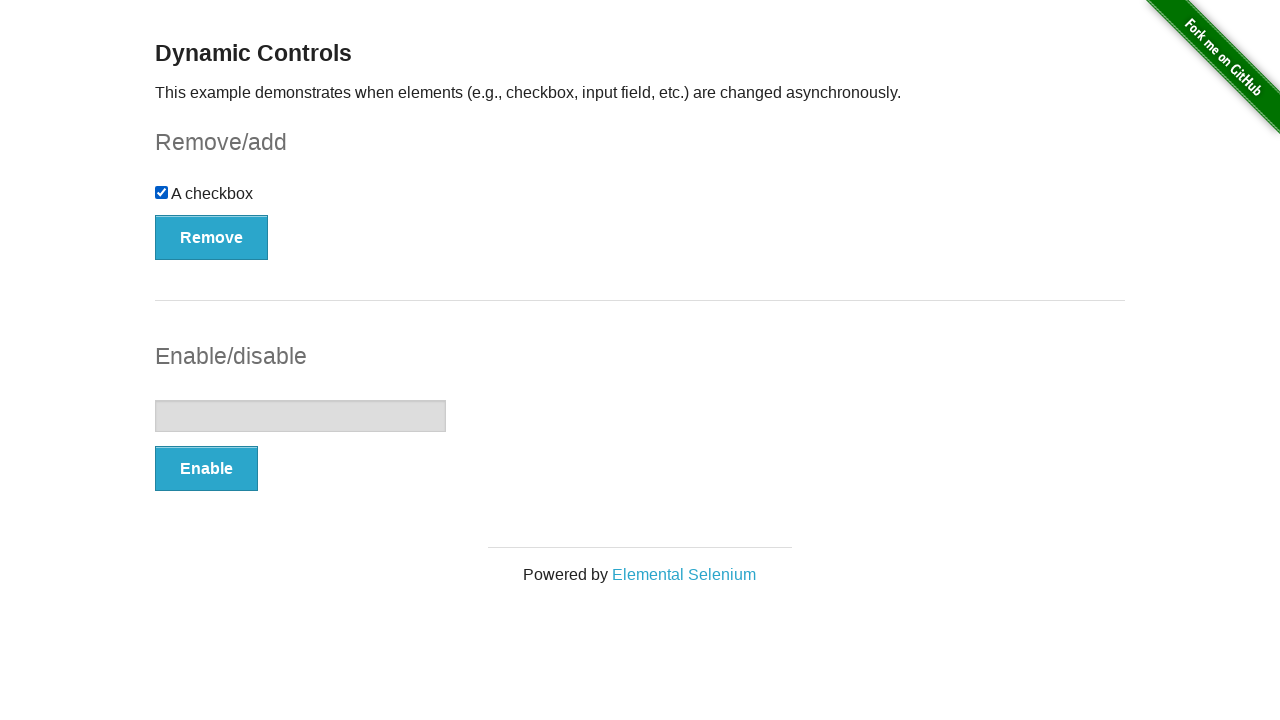

Clicked Remove button to remove checkbox at (212, 237) on button:has-text('Remove')
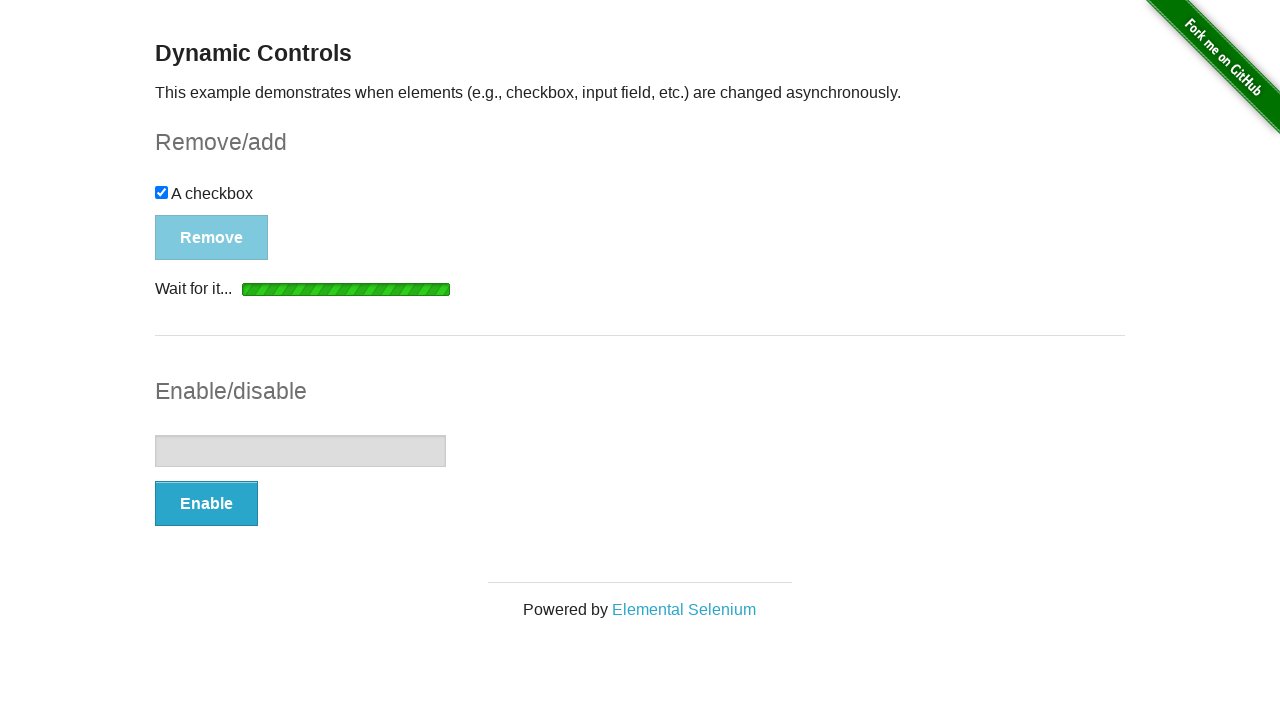

Waited for 'It's gone!' message to appear
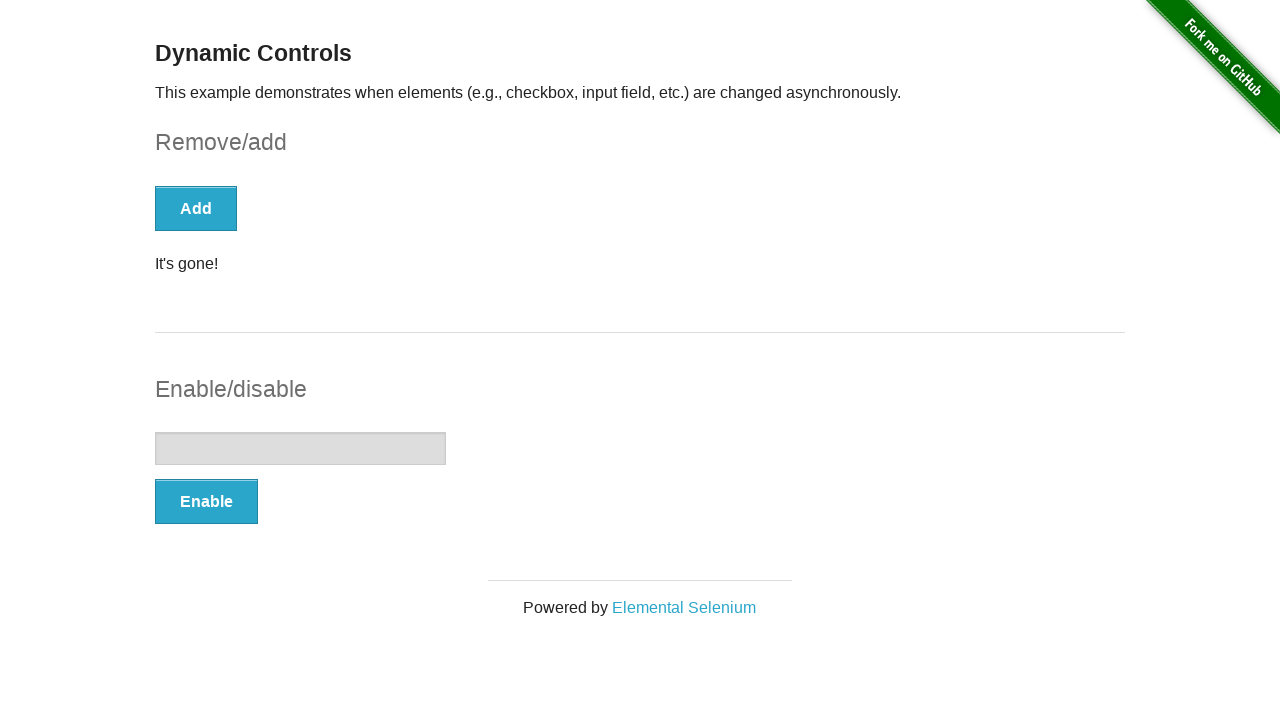

Located the 'It's gone!' text element
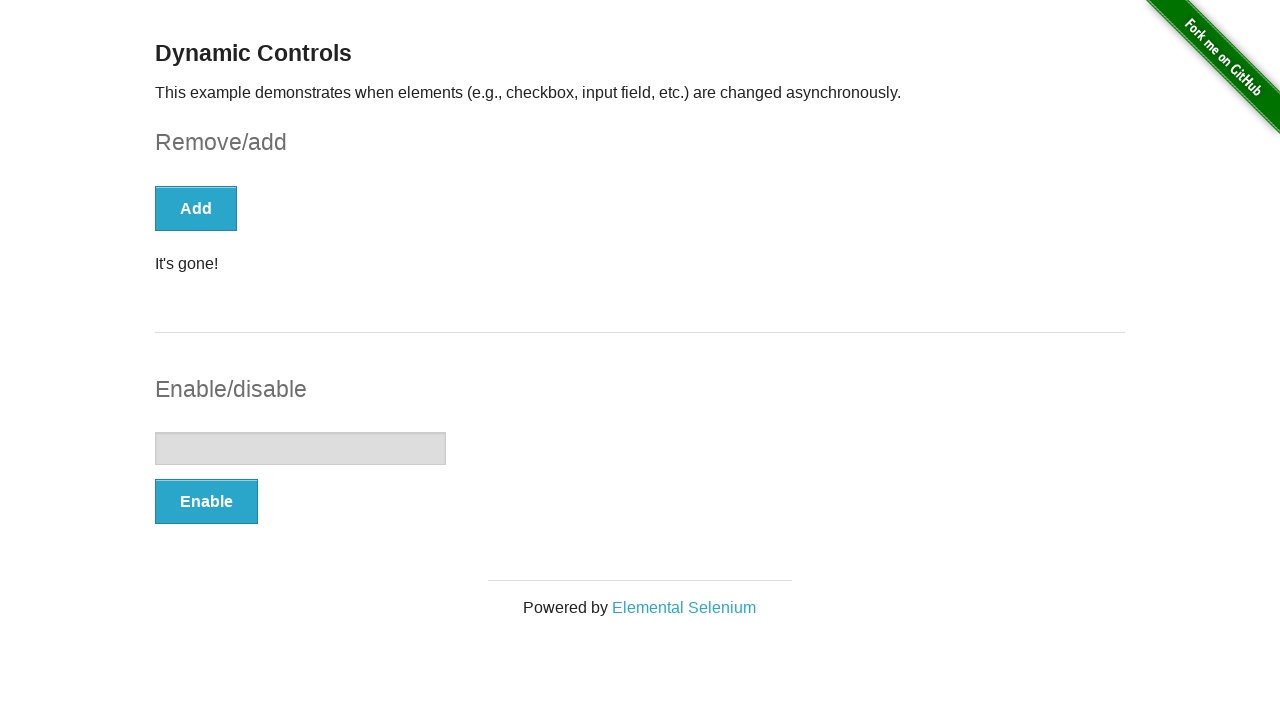

Verified 'It's gone!' text is visible
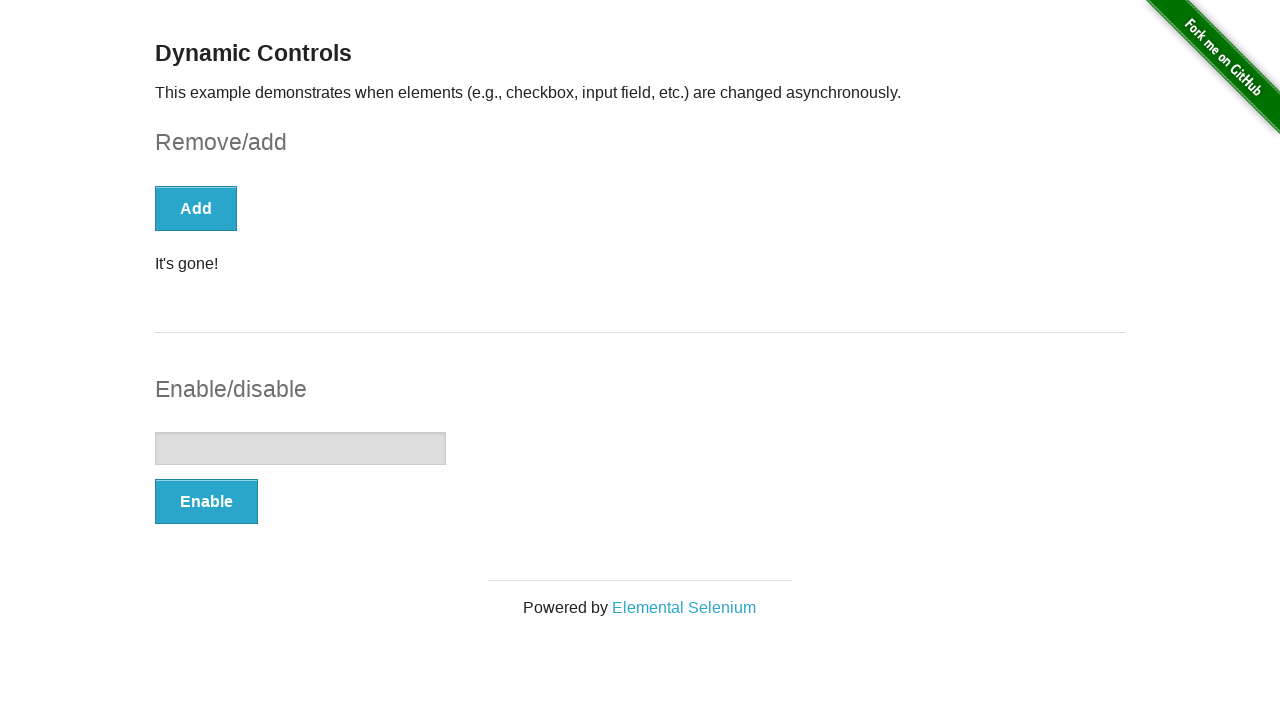

Verified text content matches 'It's gone!'
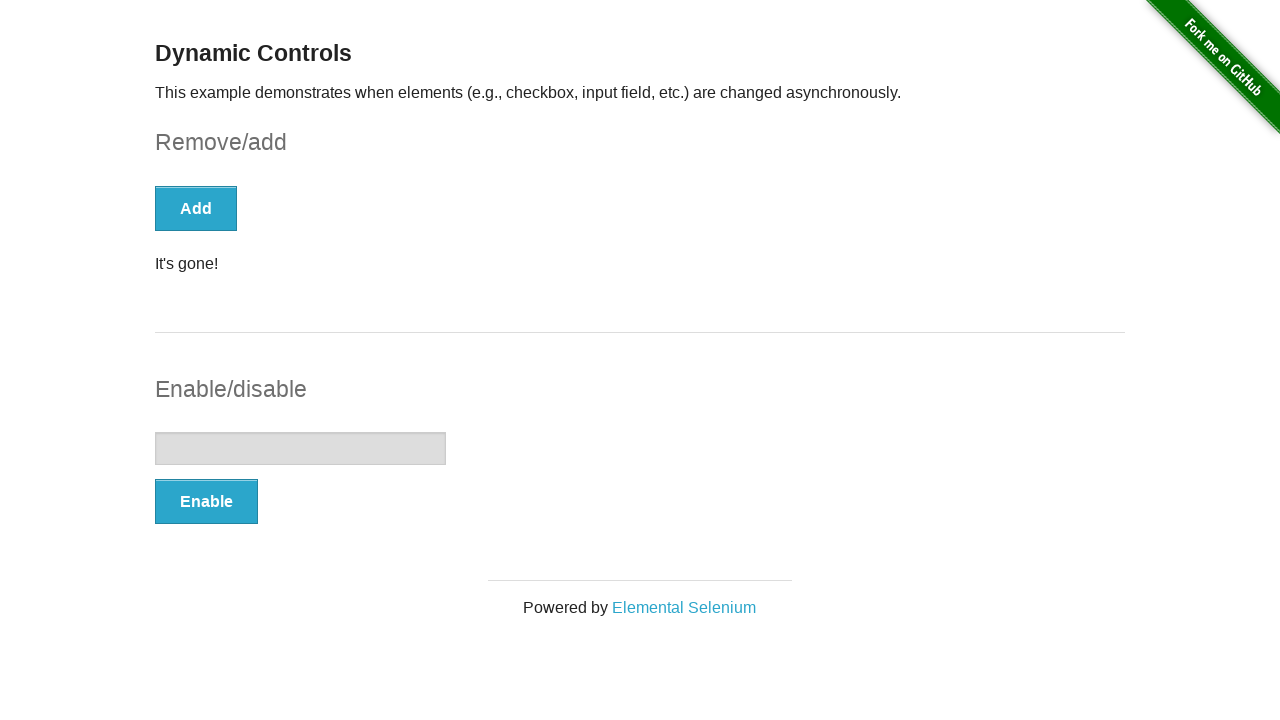

Clicked Enable button to enable textbox at (206, 501) on xpath=//button[@onclick='swapInput()' and text()='Enable']
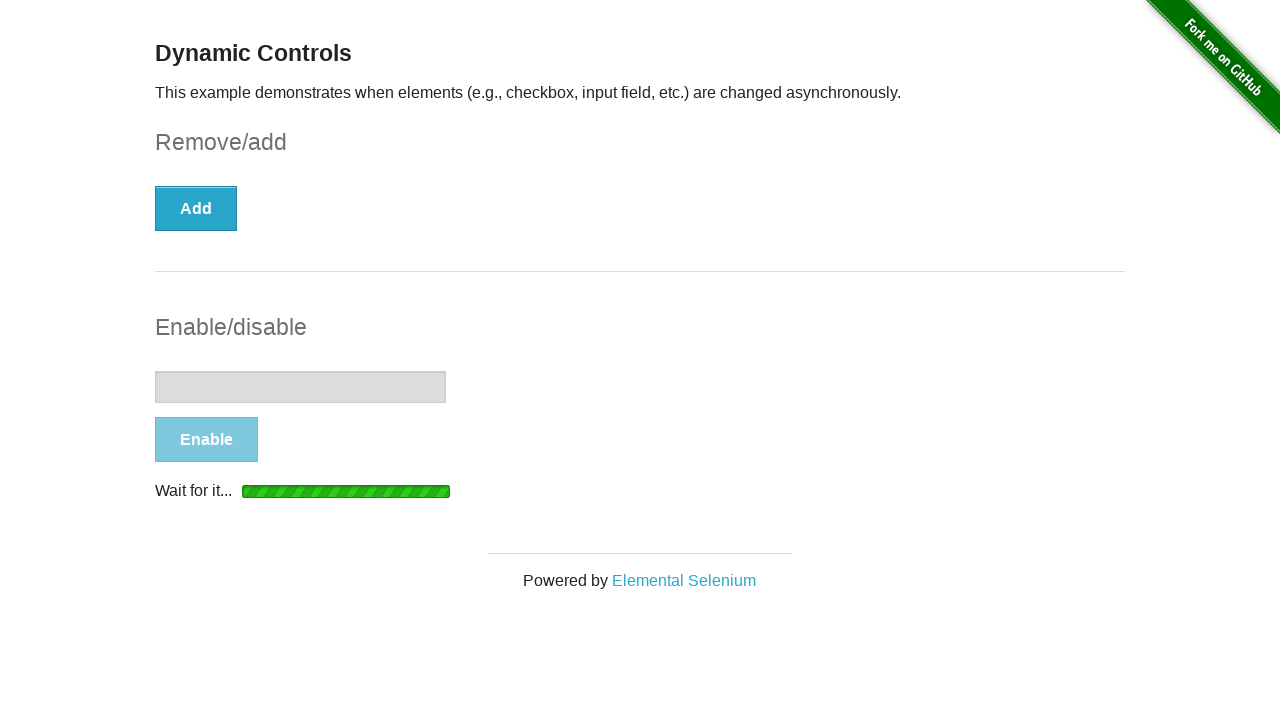

Waited for textbox to be visible
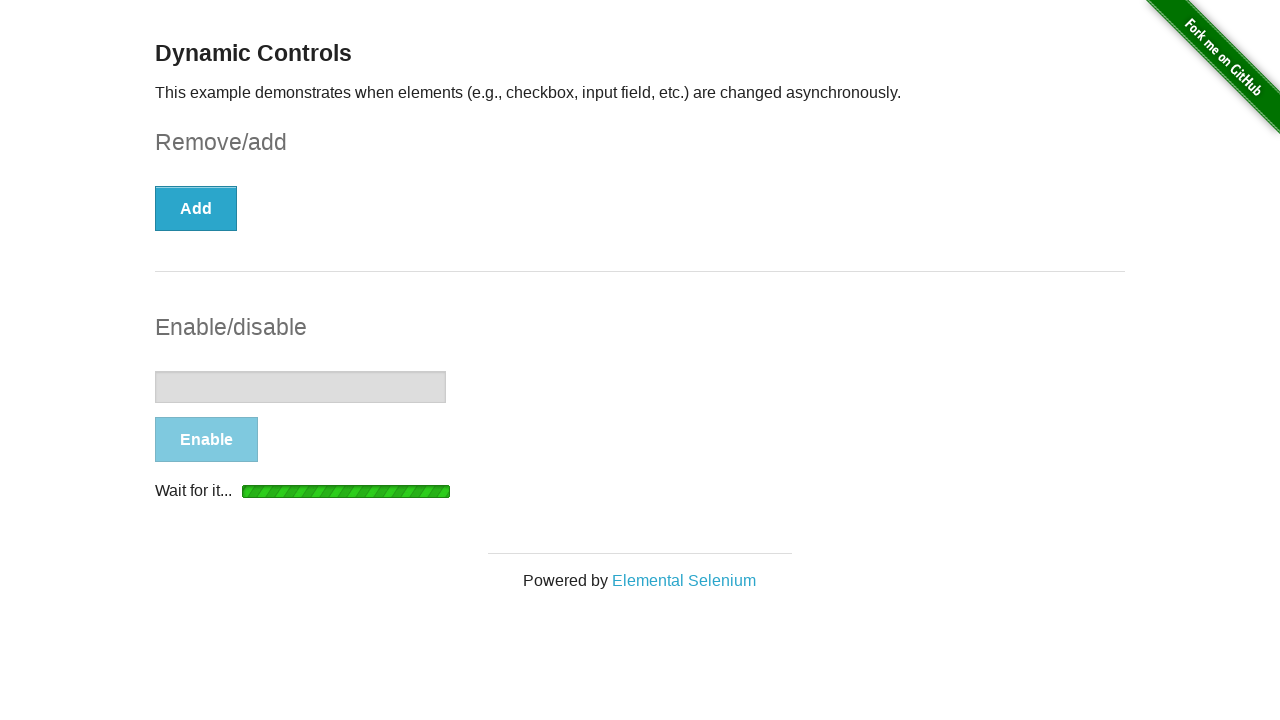

Located textbox element
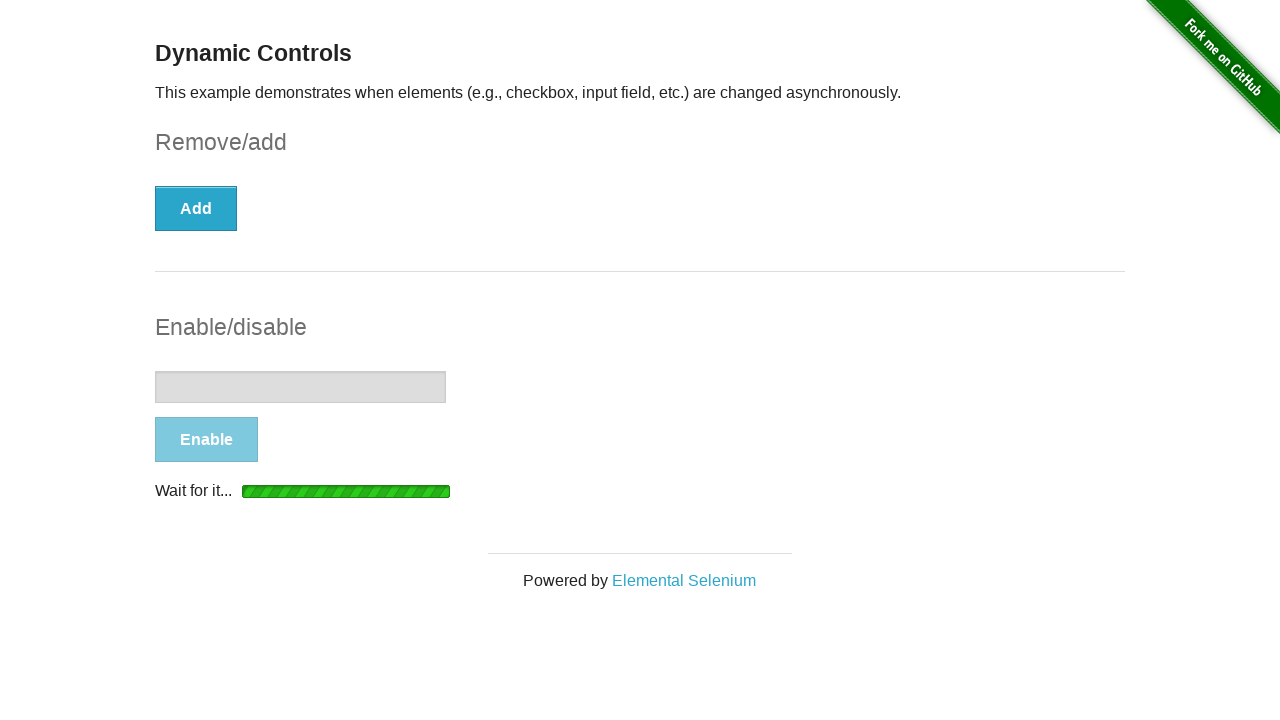

Waited for textbox to be enabled (not disabled)
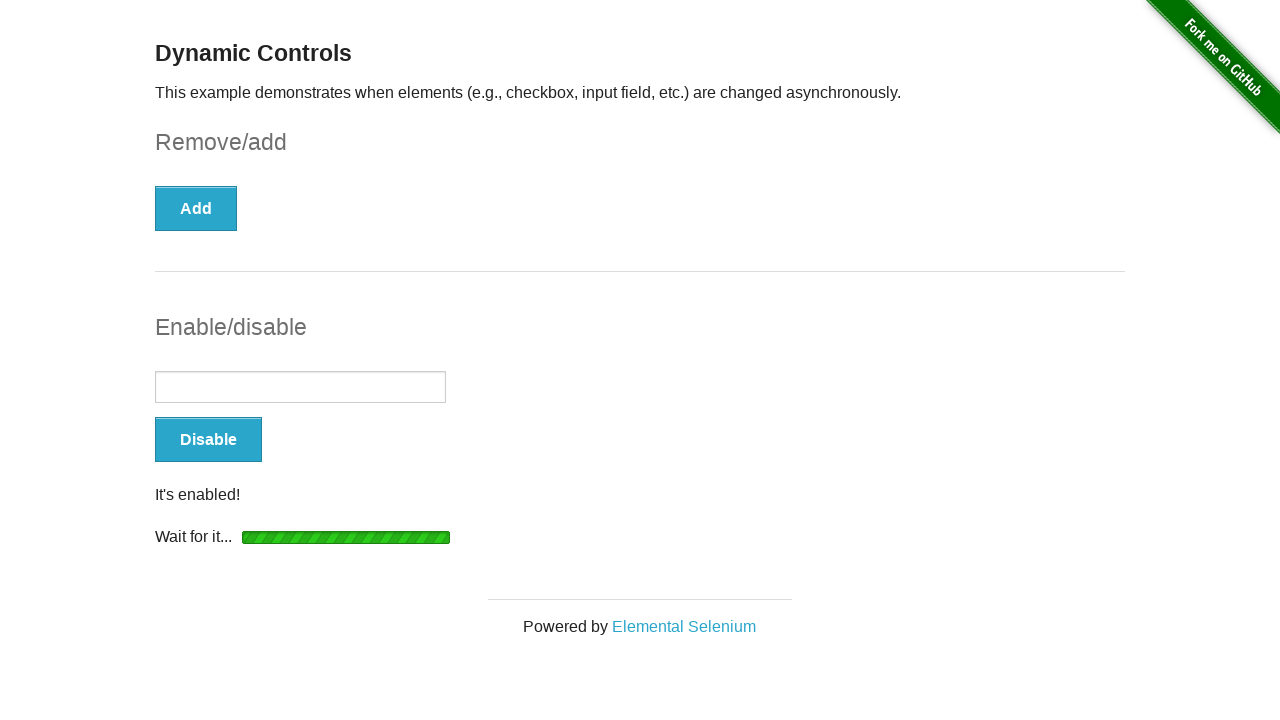

Verified textbox is enabled
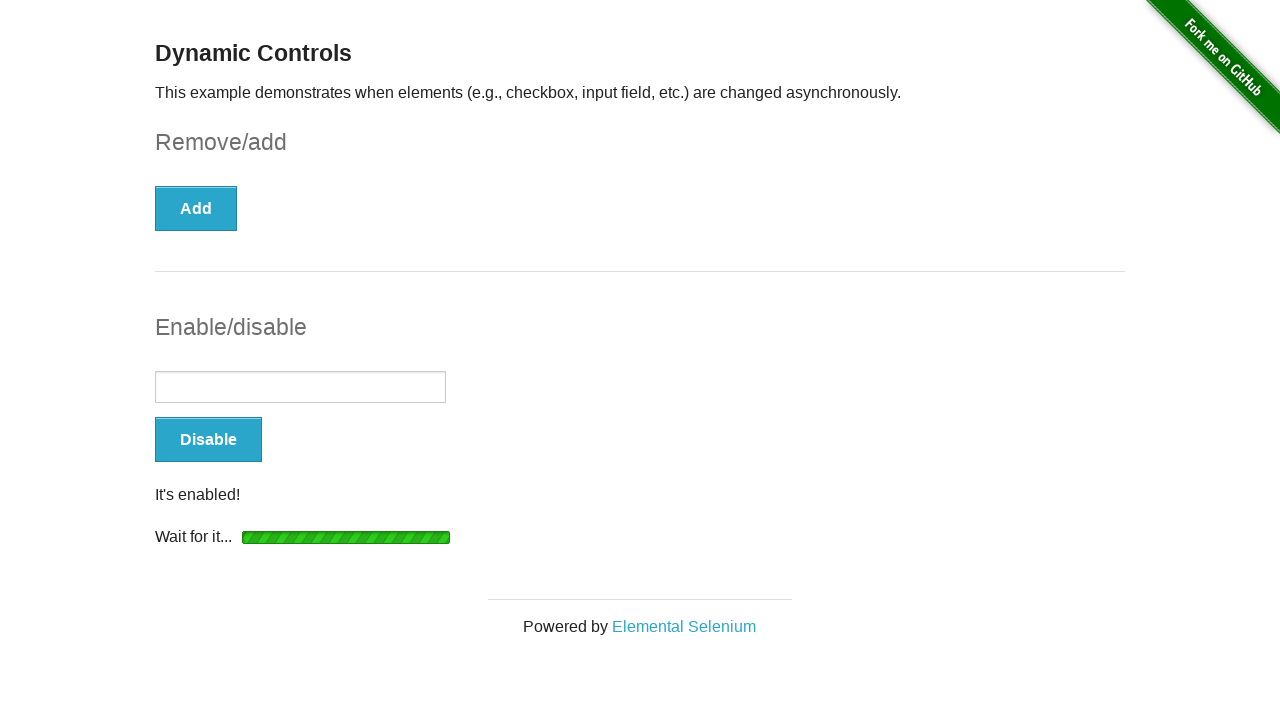

Filled textbox with 'Some text' on xpath=//input[@type='text']
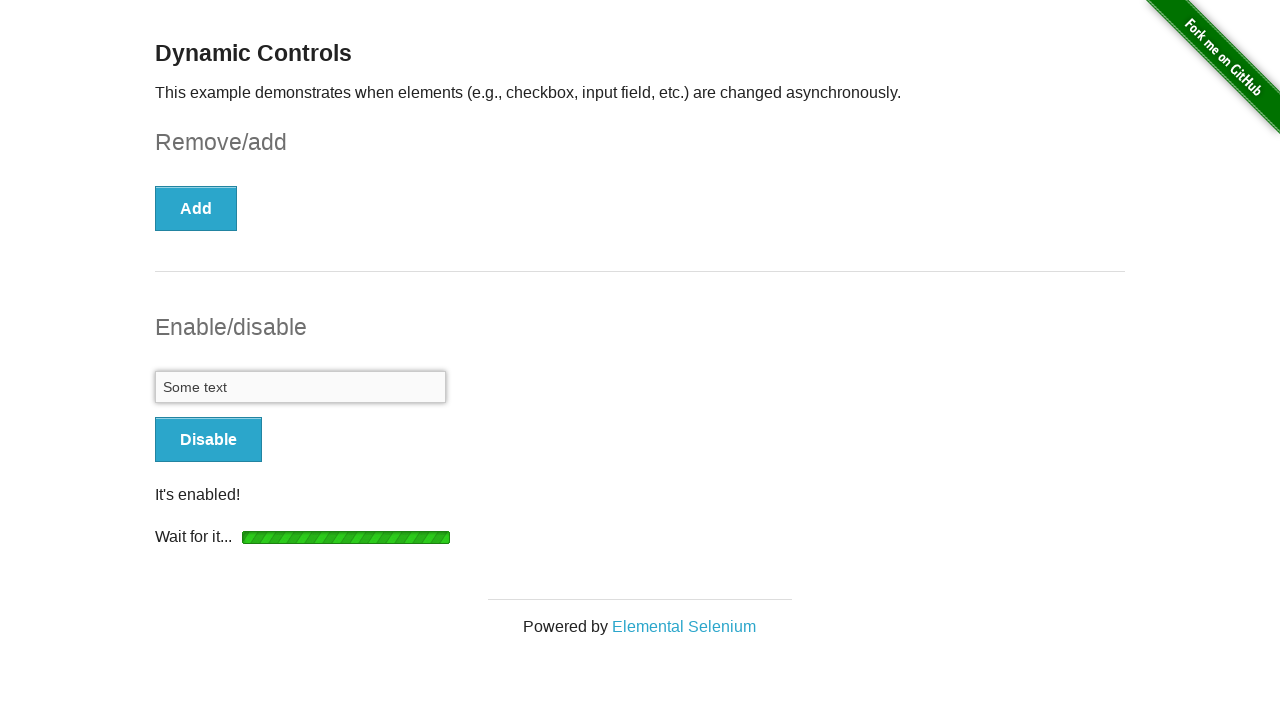

Clicked Disable button to disable textbox at (208, 440) on xpath=//button[@onclick='swapInput()' and text()='Disable']
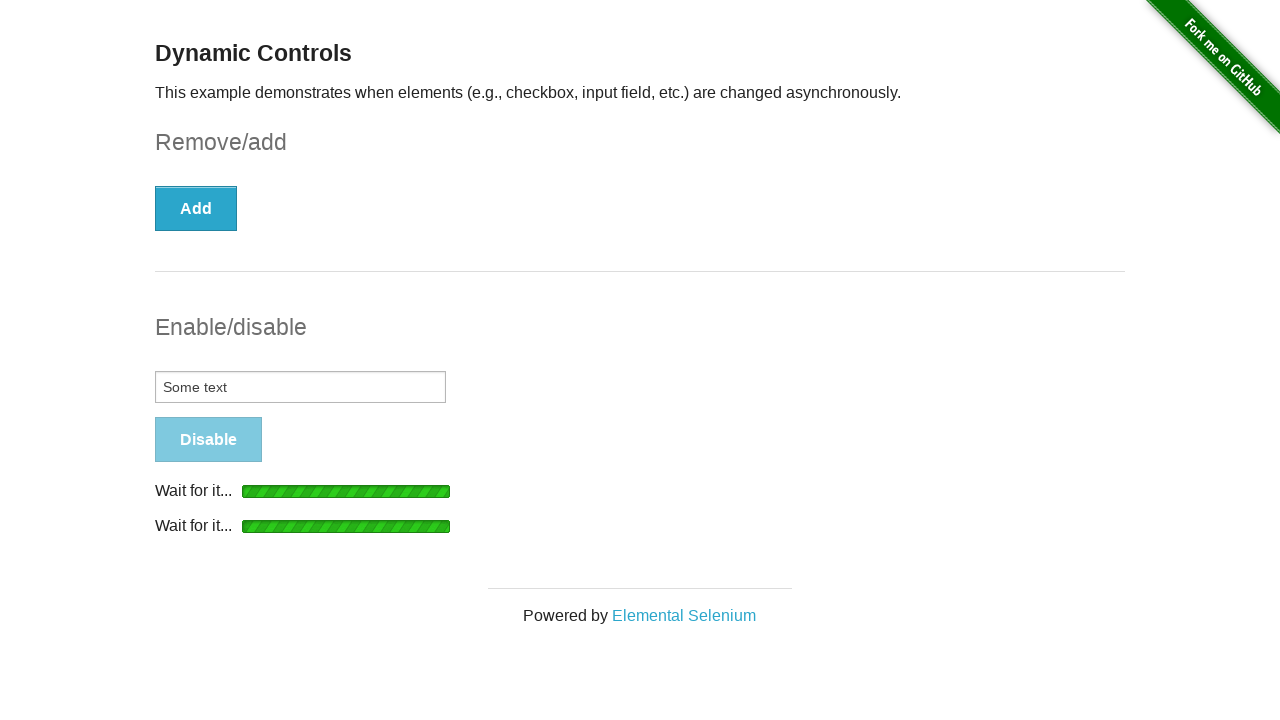

Waited for textbox to be disabled
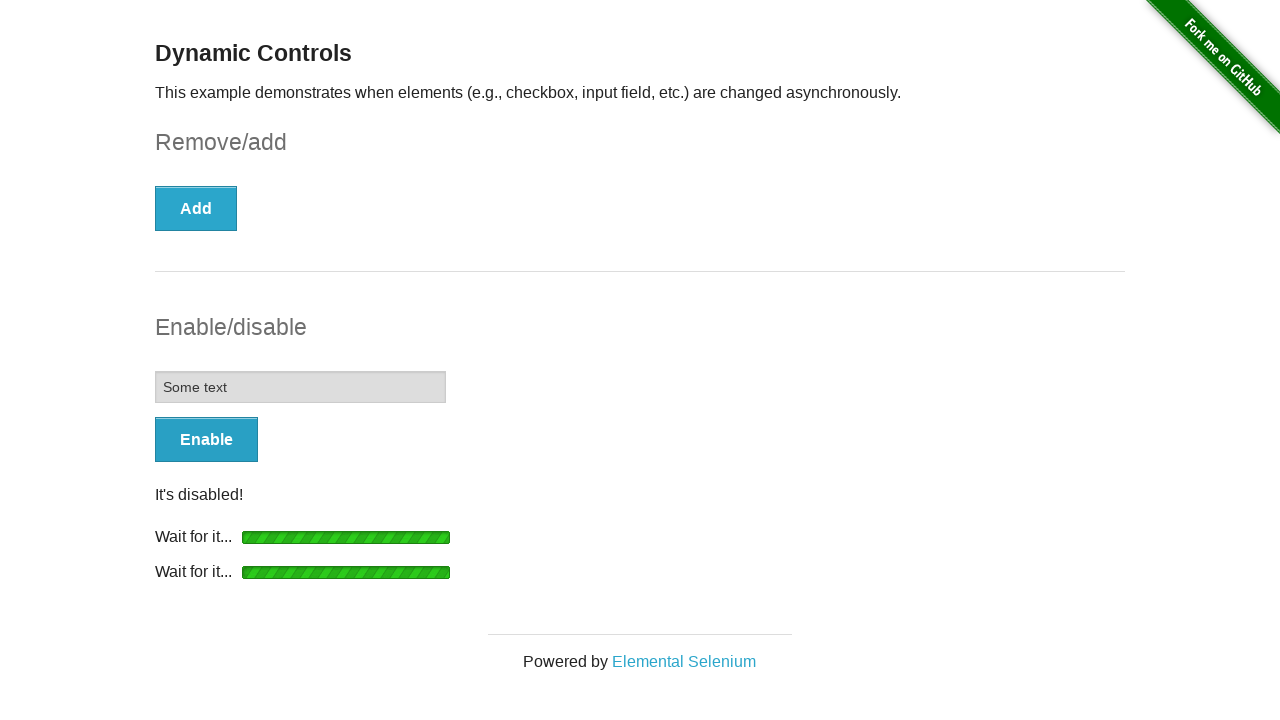

Verified textbox is disabled
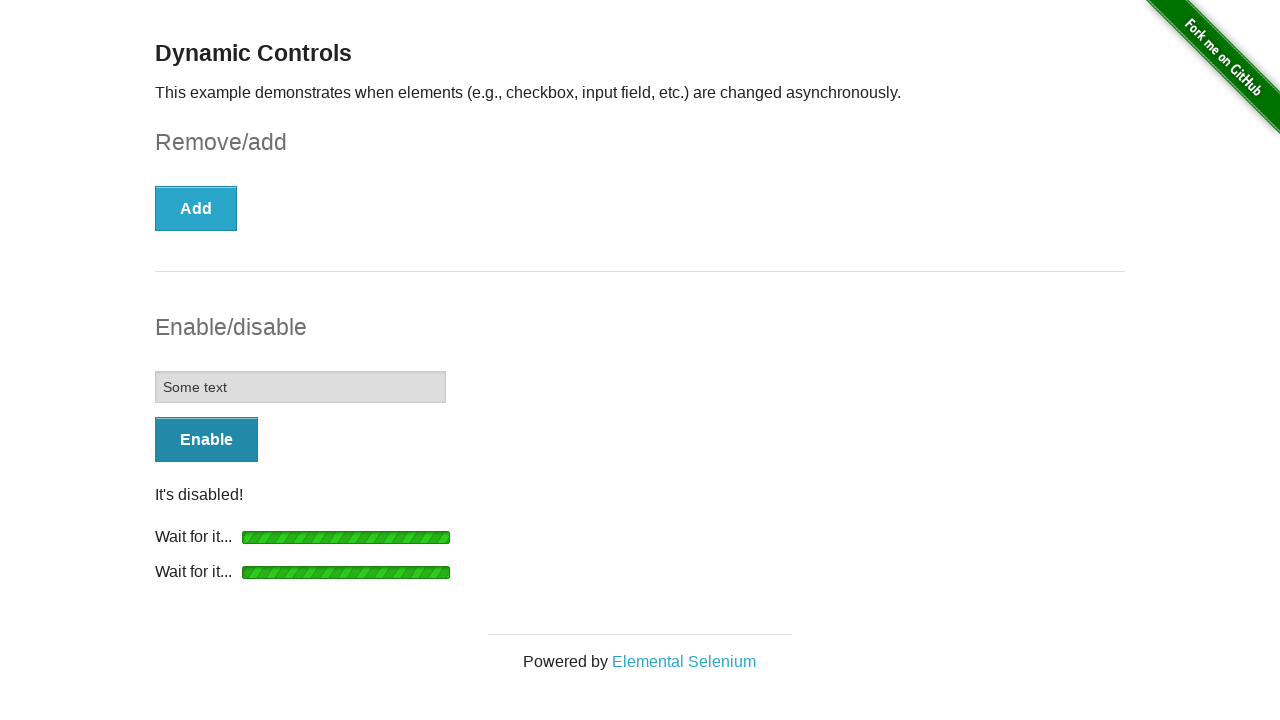

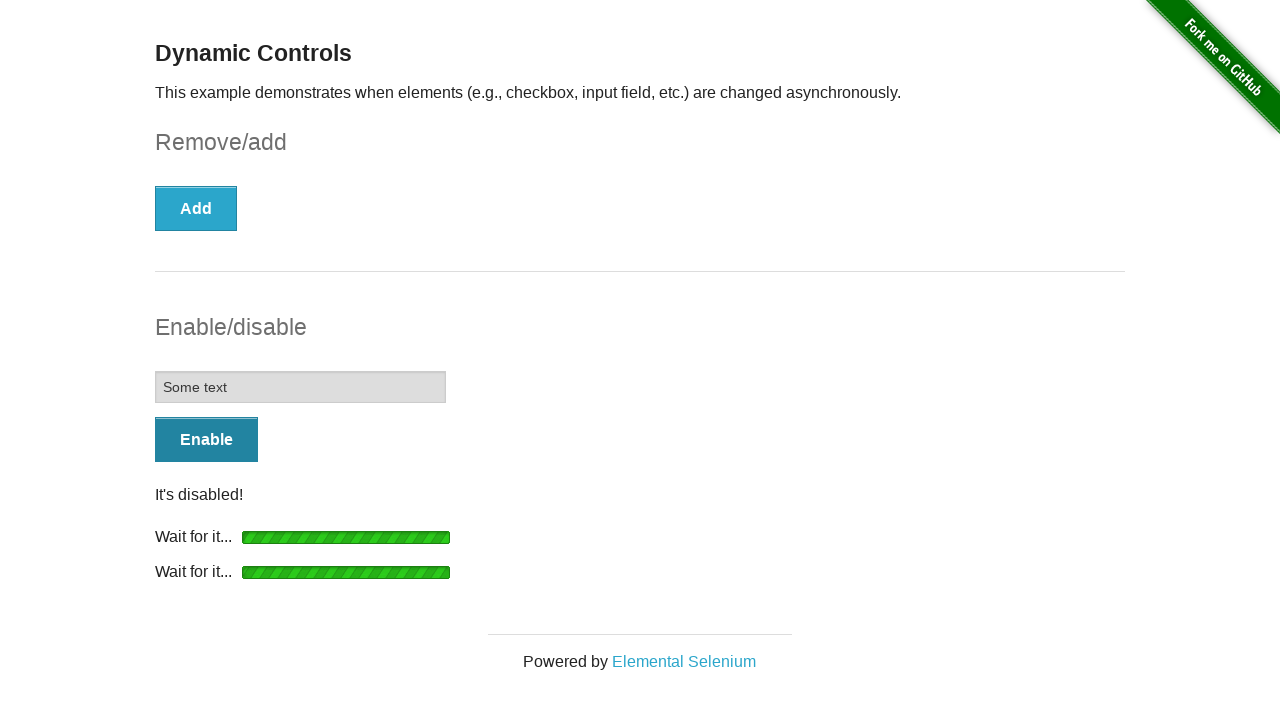